Tests login form validation by clicking login button with empty fields and verifying required field error messages are displayed

Starting URL: https://dashboard.cam2drive-bt.com/login/

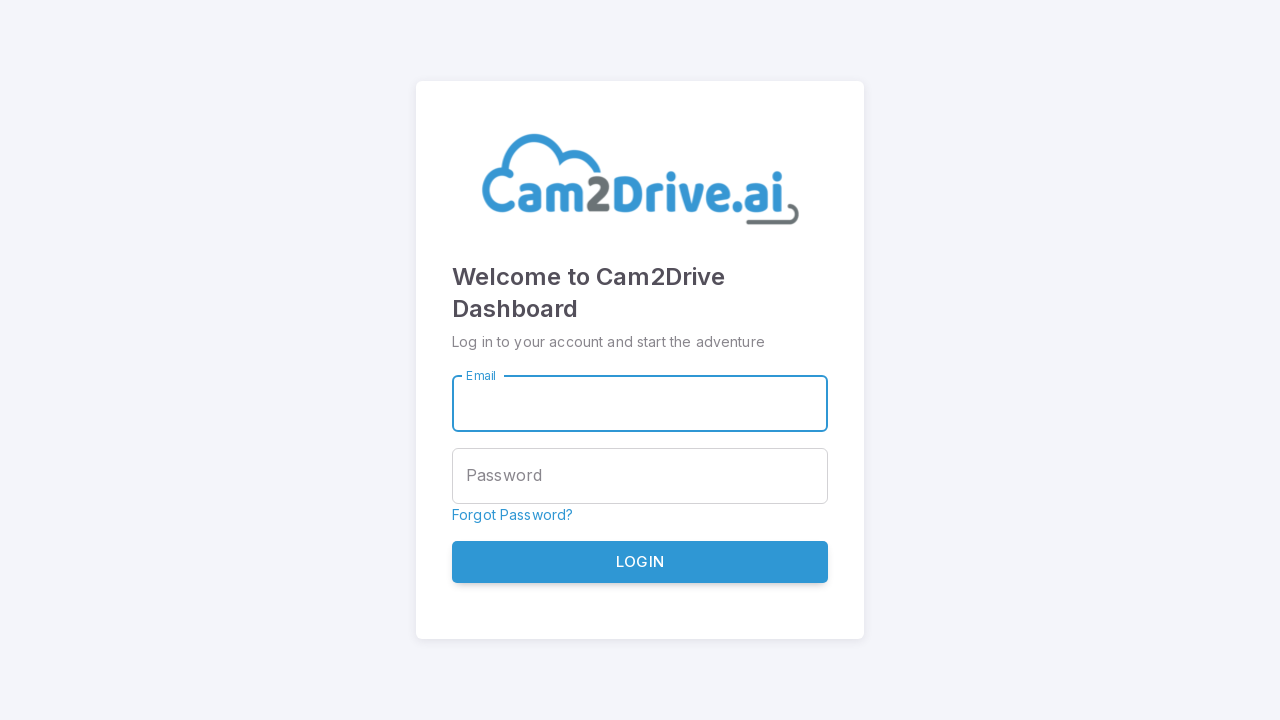

Clicked Login button with empty fields at (640, 562) on button:has-text('Login')
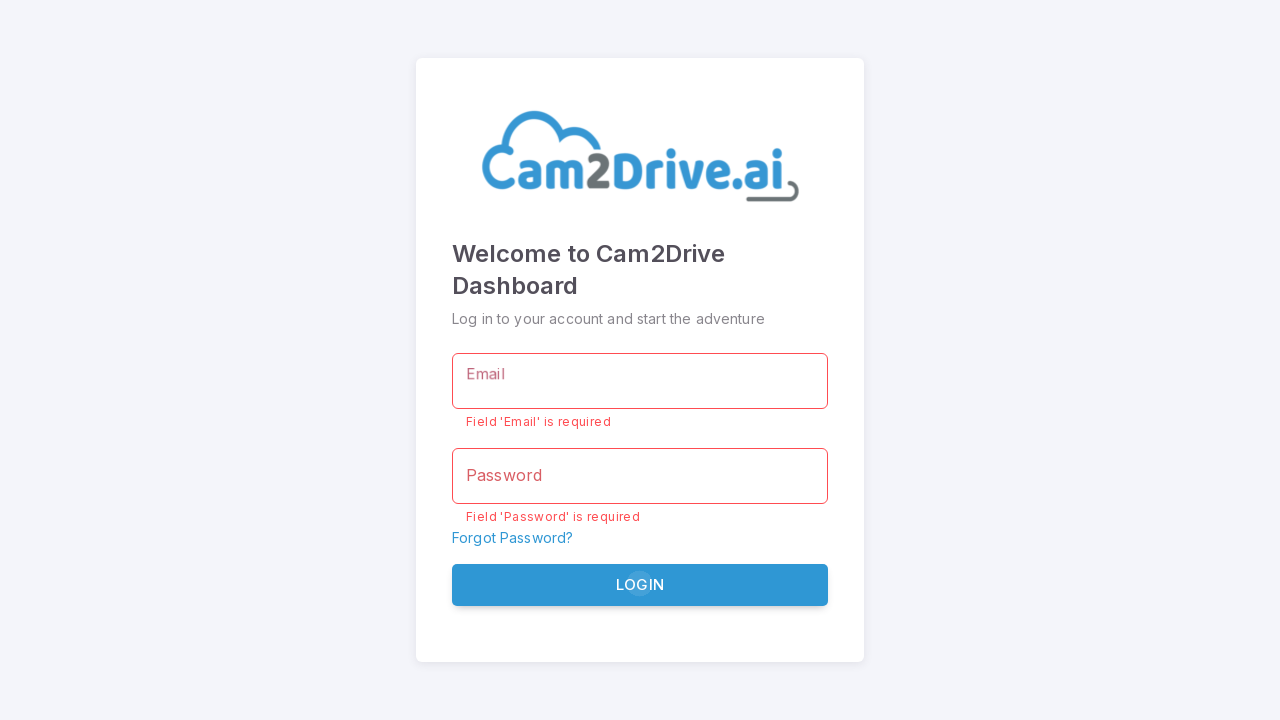

Email required field error message appeared
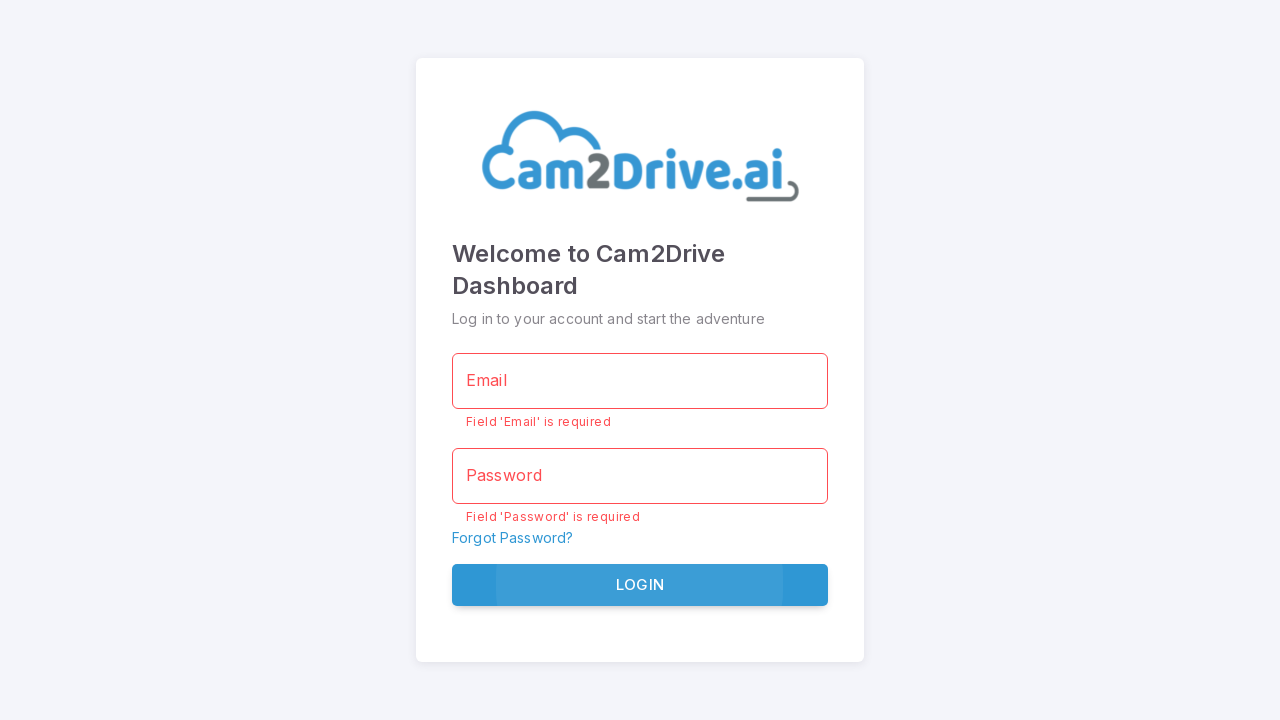

Password required field error message appeared
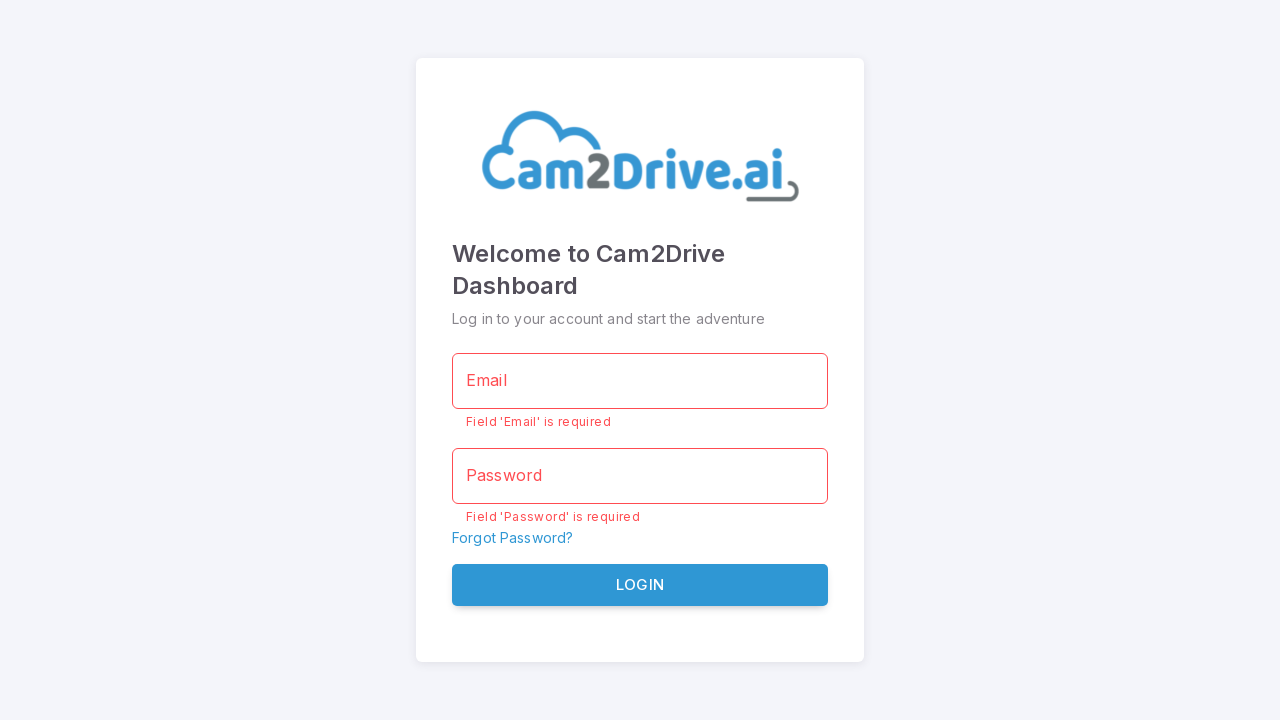

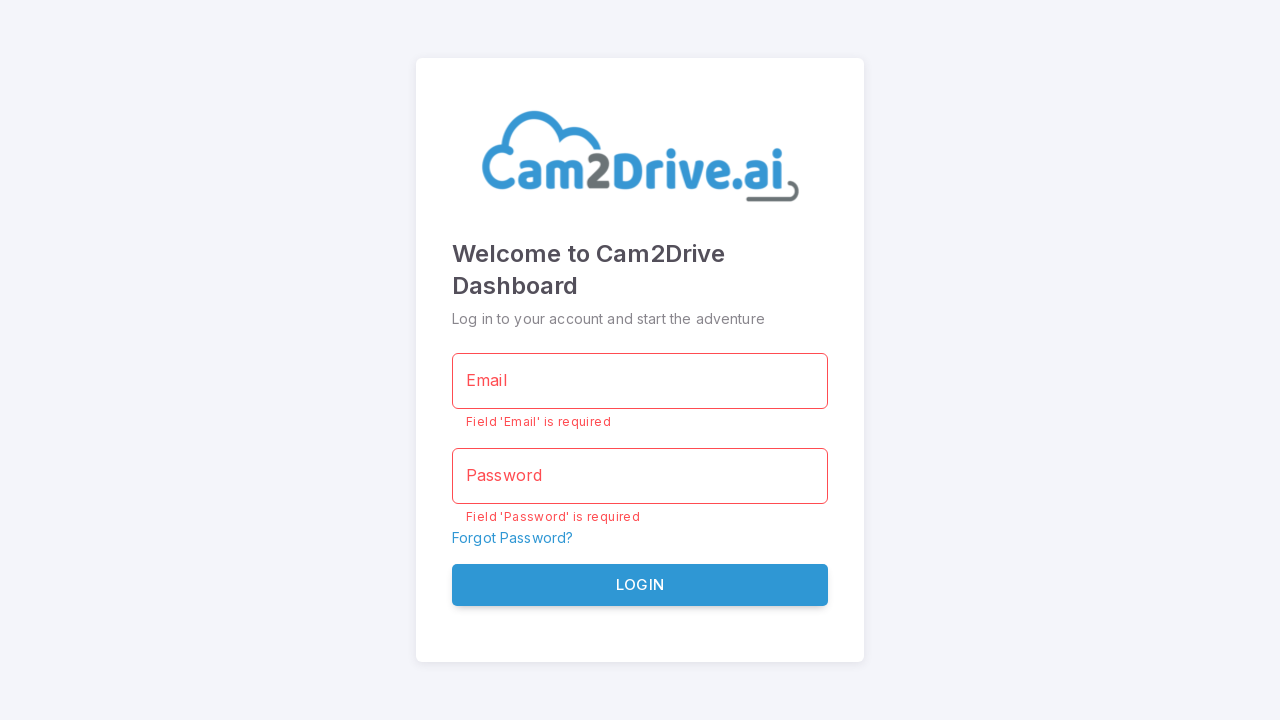